Navigates to an insurance claim form page and verifies that a secondary button element is present on the page.

Starting URL: https://saas-release.snapsheet.tech/efnol/kin_us?policy_number=systemTests-HO&date_of_loss=2020-01-01&name=Rizzo

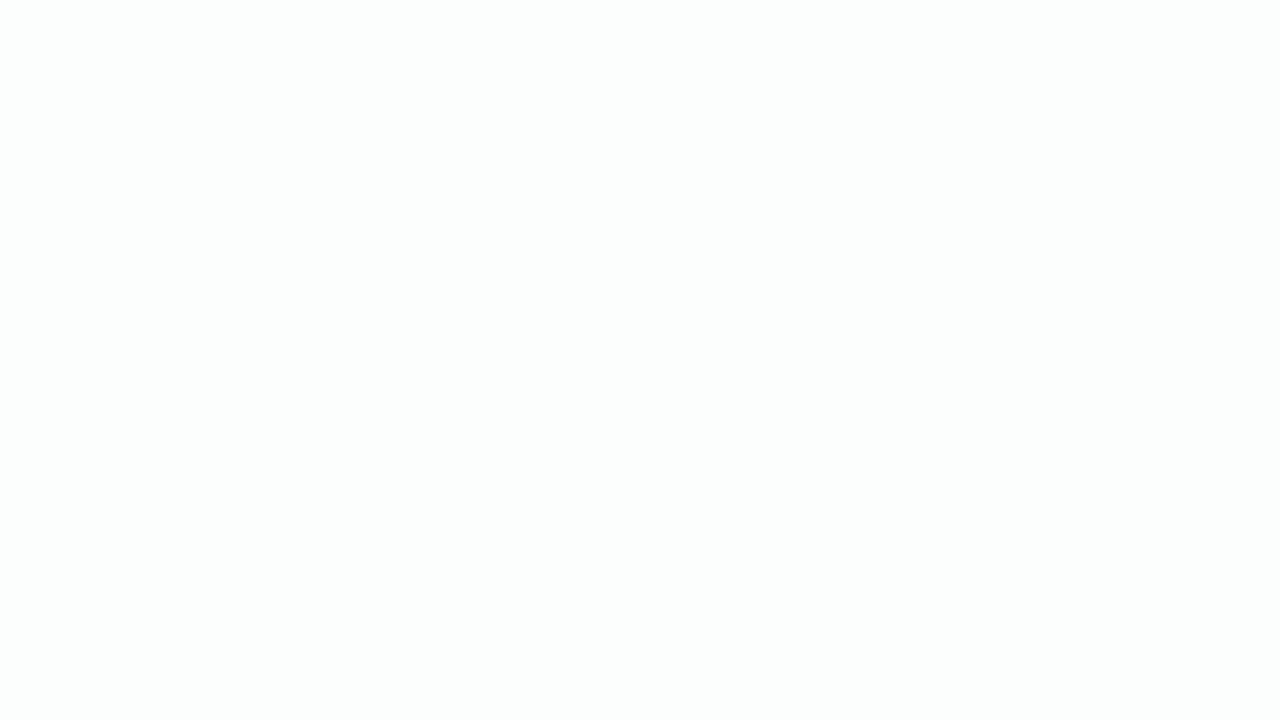

Navigated to insurance claim form page with policy number systemTests-HO, date of loss 2020-01-01, and name Rizzo
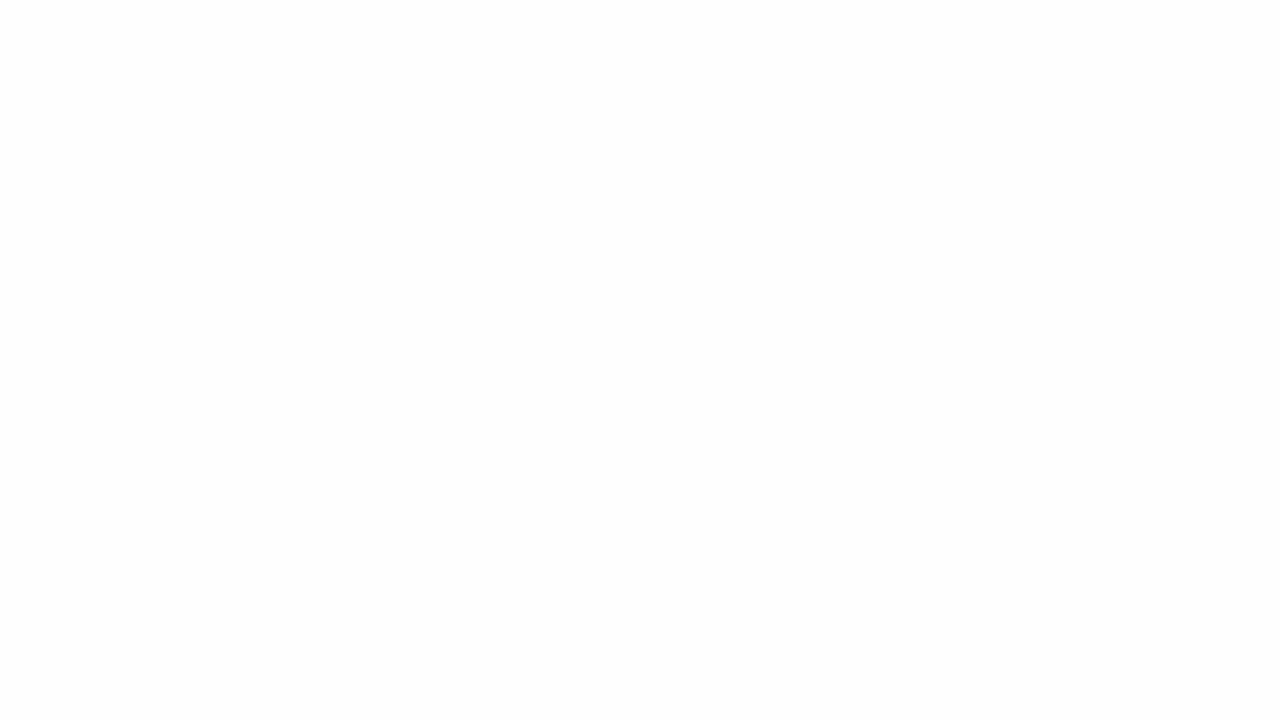

Secondary button element (.ss-btn-secondary-dark) is present on the page
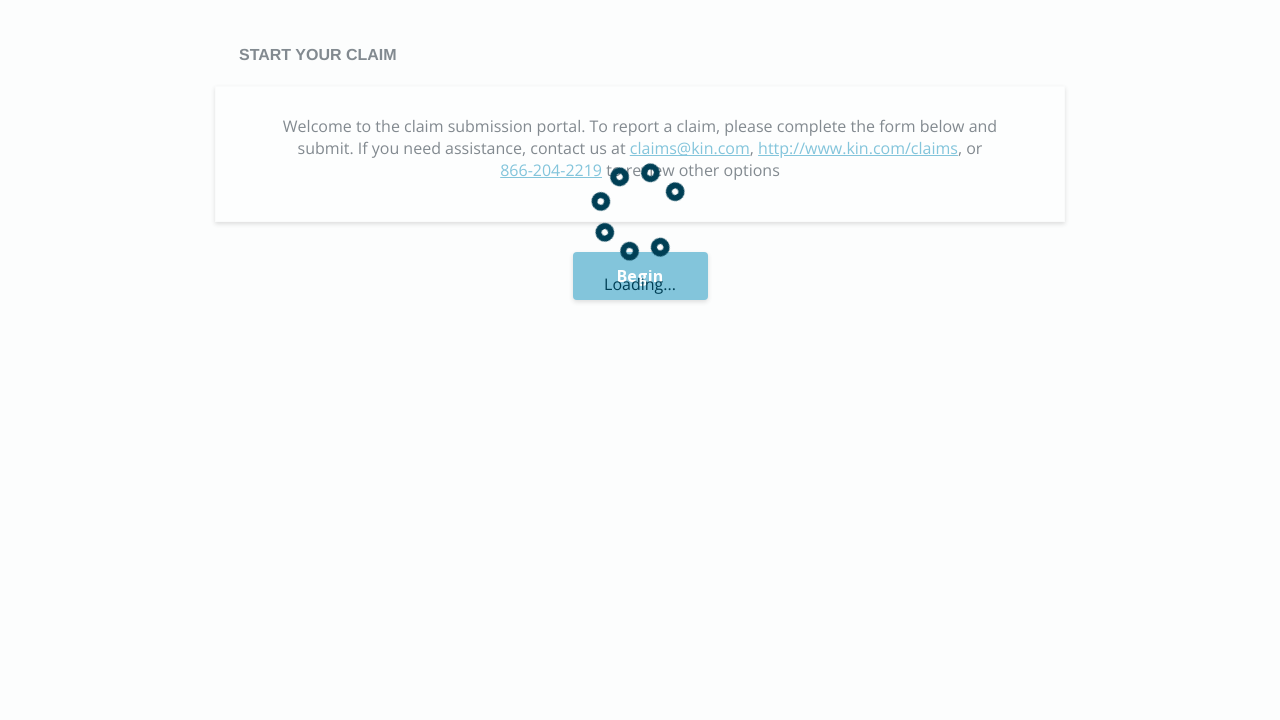

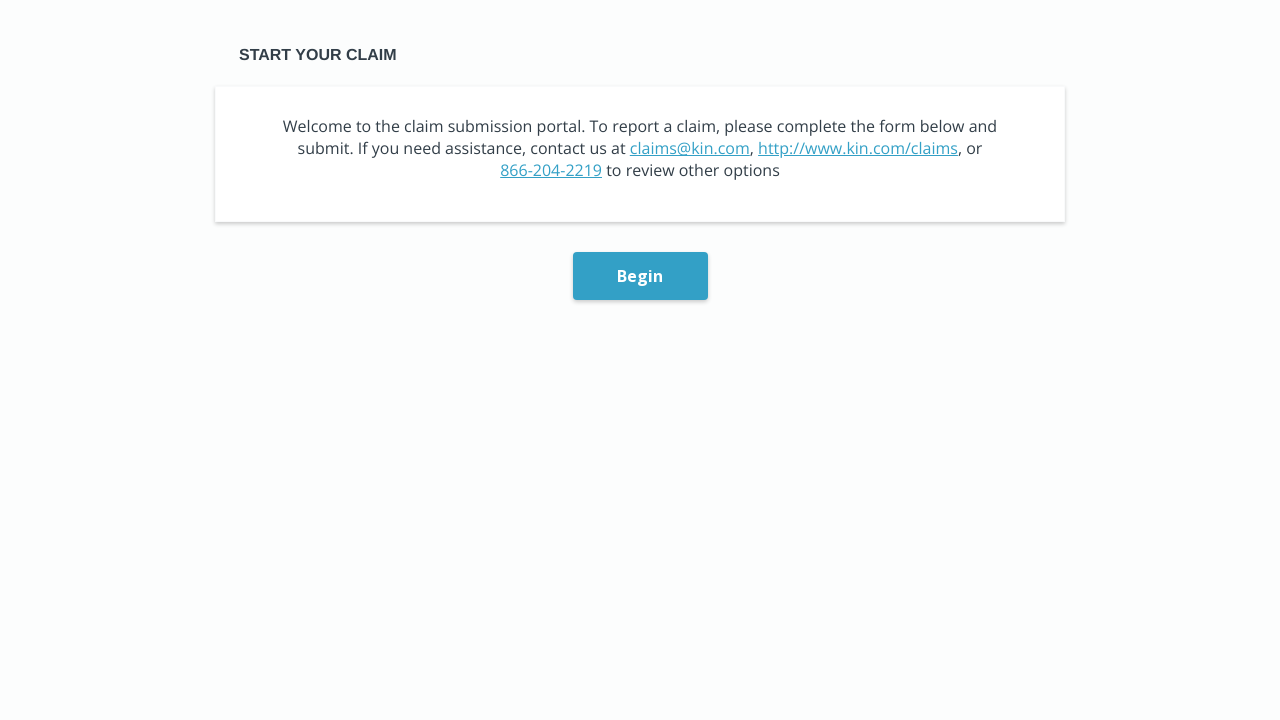